Tests entering a valid number (100) that has a perfect square root and verifies the alert message shows the correct result

Starting URL: https://kristinek.github.io/site/tasks/enter_a_number

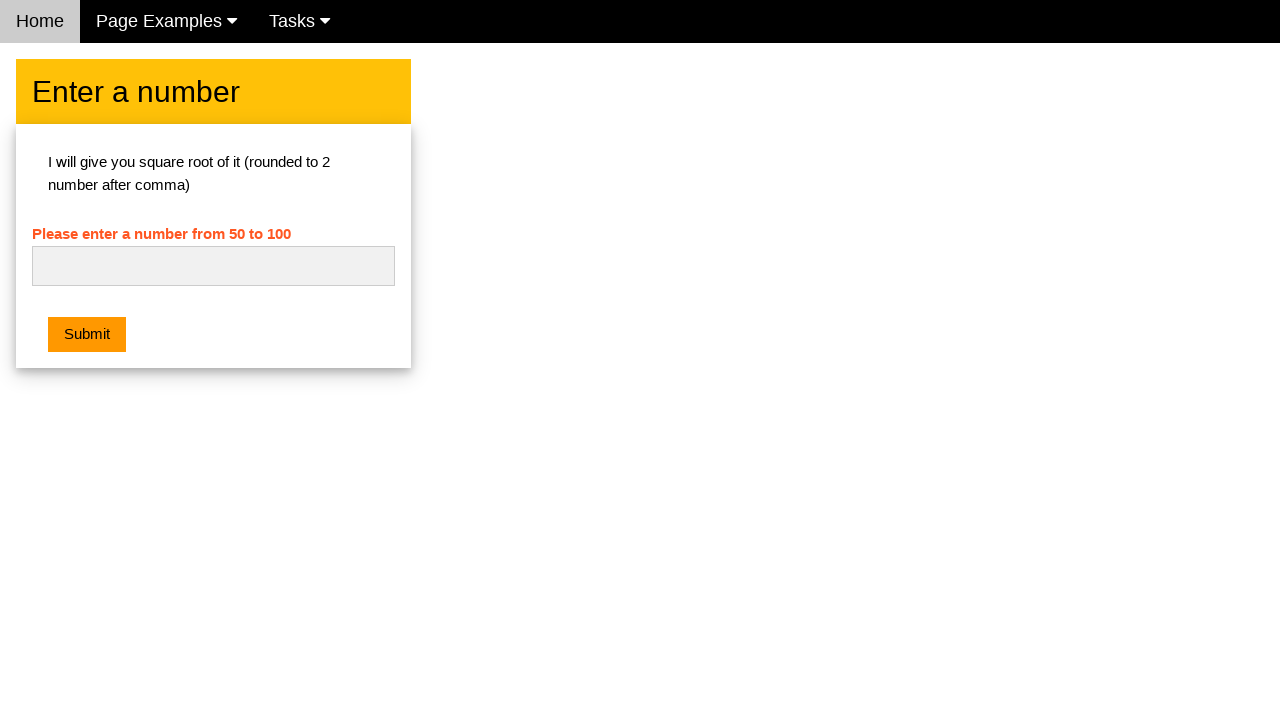

Navigated to square root calculator page
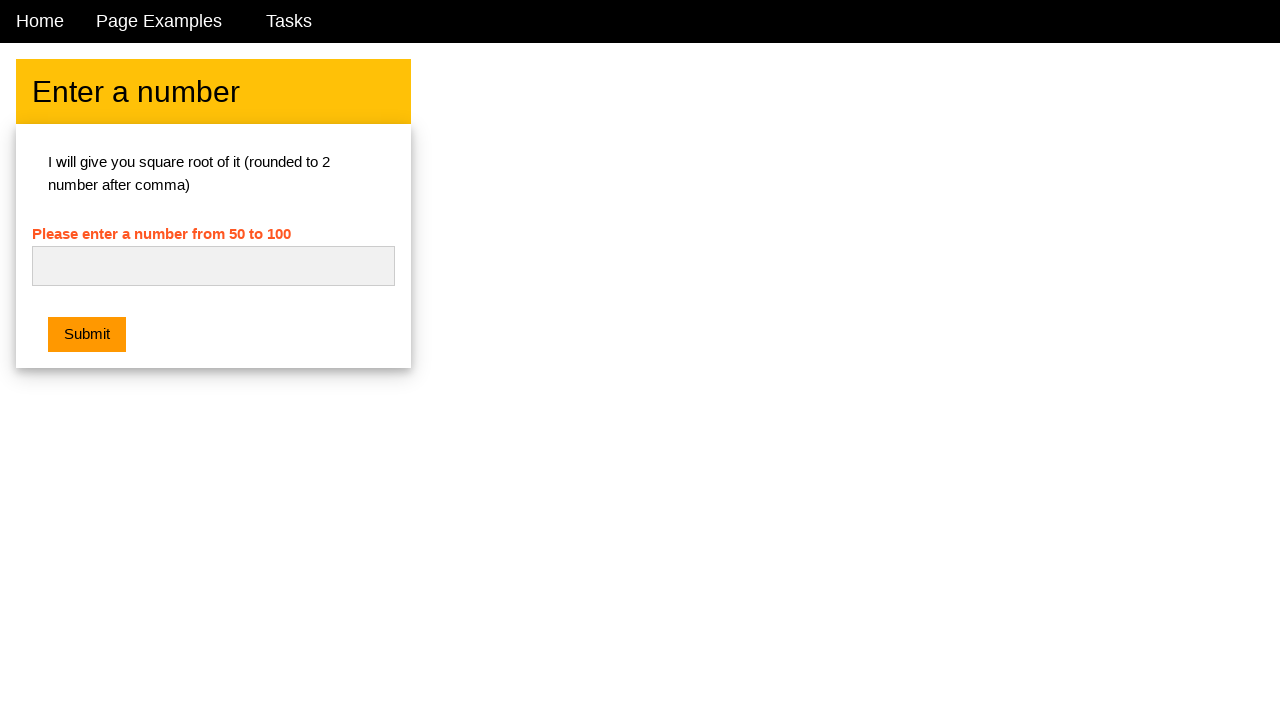

Filled number input field with '100' on #numb
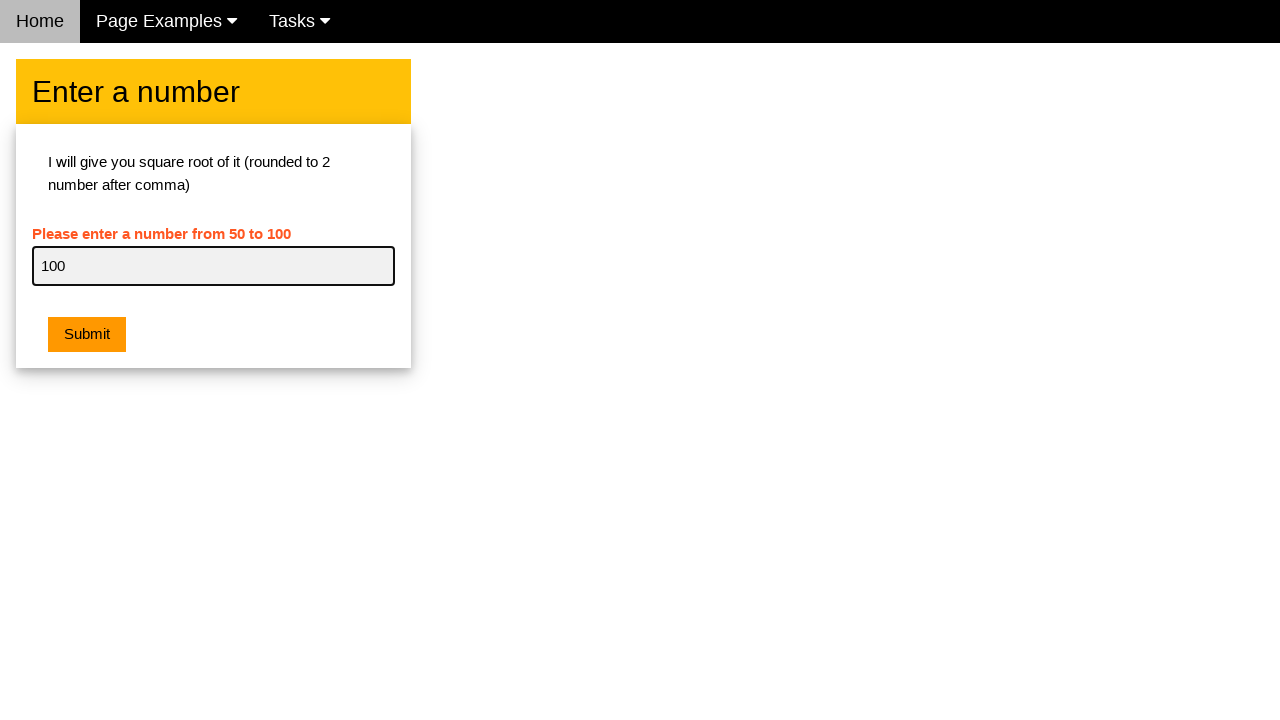

Clicked the submit button at (87, 335) on .w3-orange
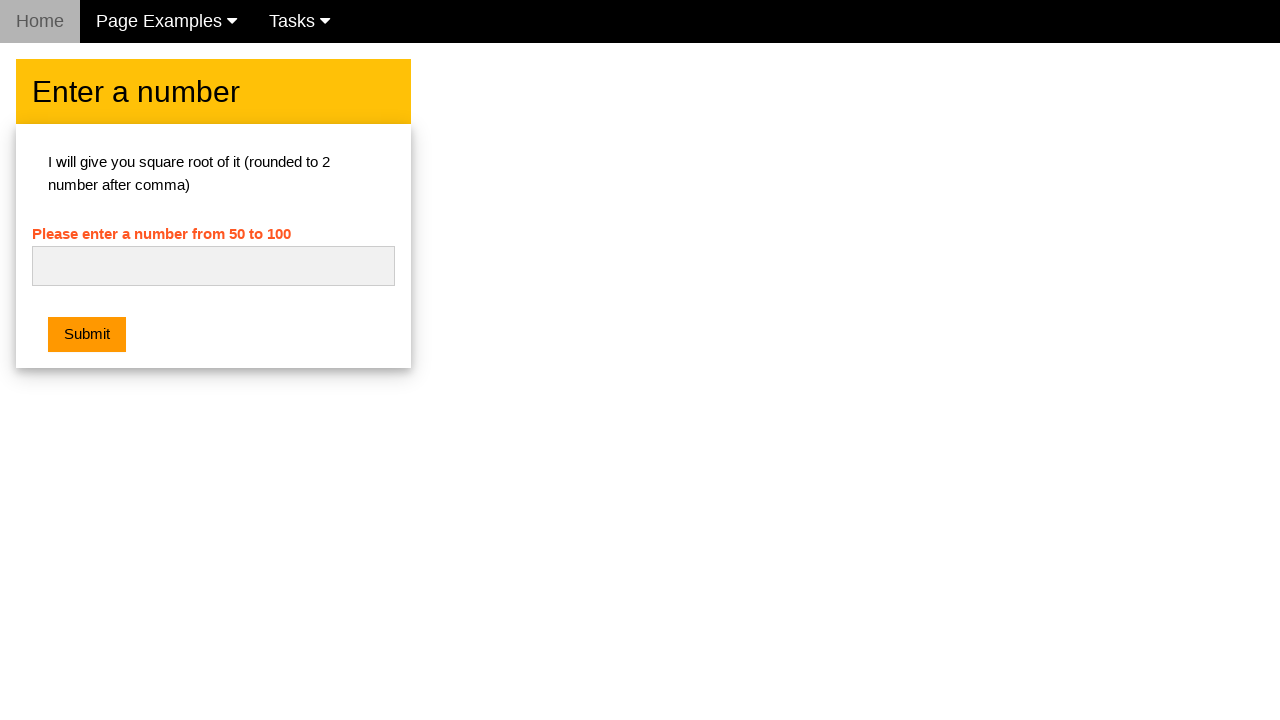

Alert dialog displayed with correct square root result (10.00) and accepted
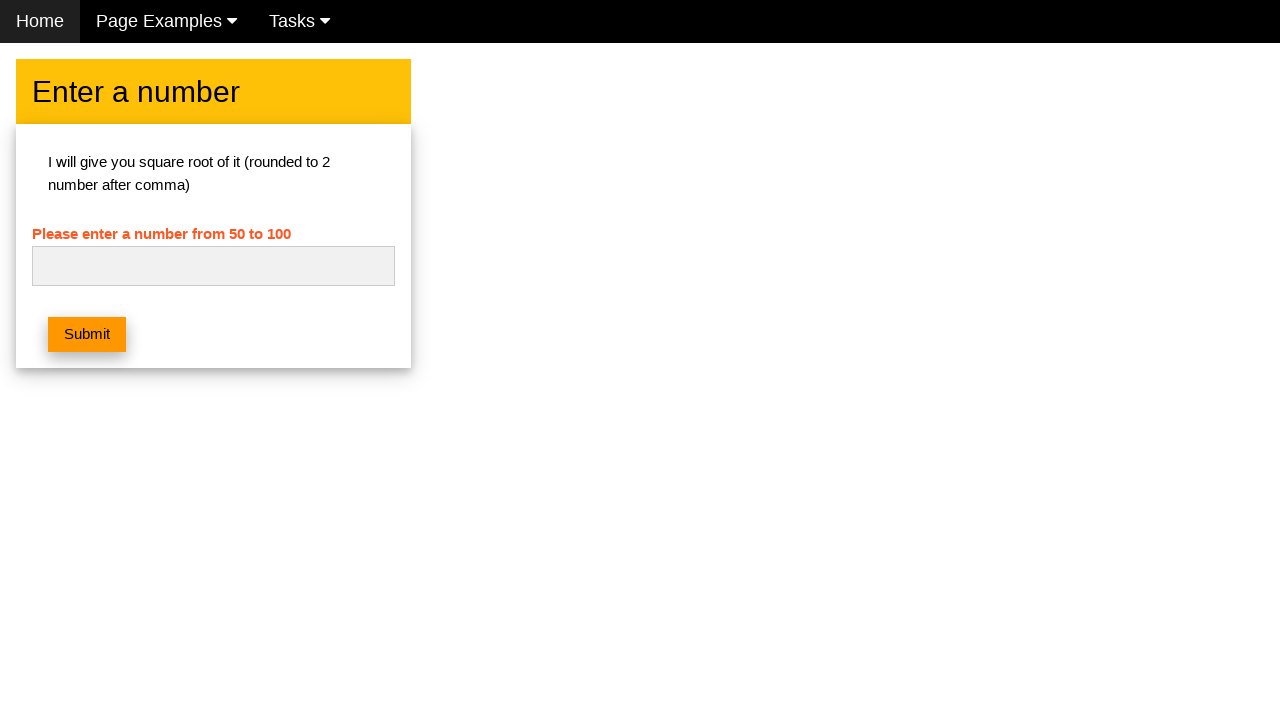

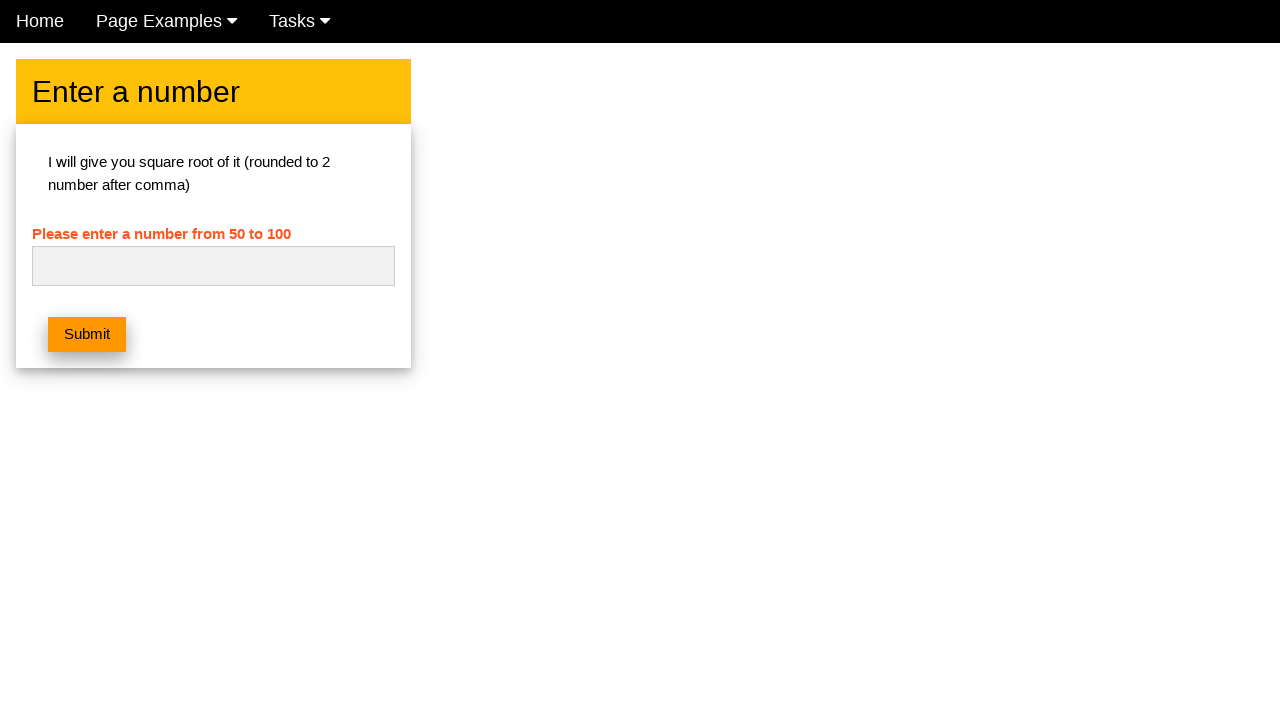